Tests dropdown functionality by interacting with a country selection dropdown, checking if it supports multiple selection, and iterating through all available options

Starting URL: https://testautomationpractice.blogspot.com/

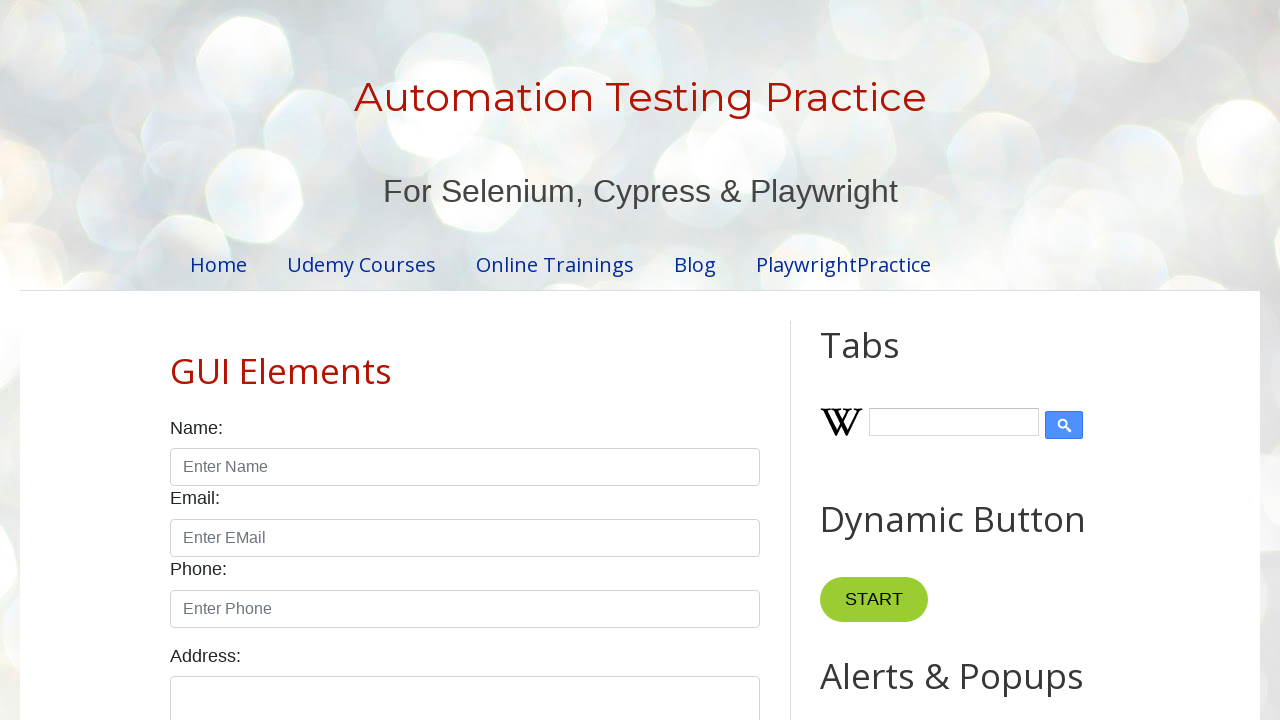

Located country dropdown element
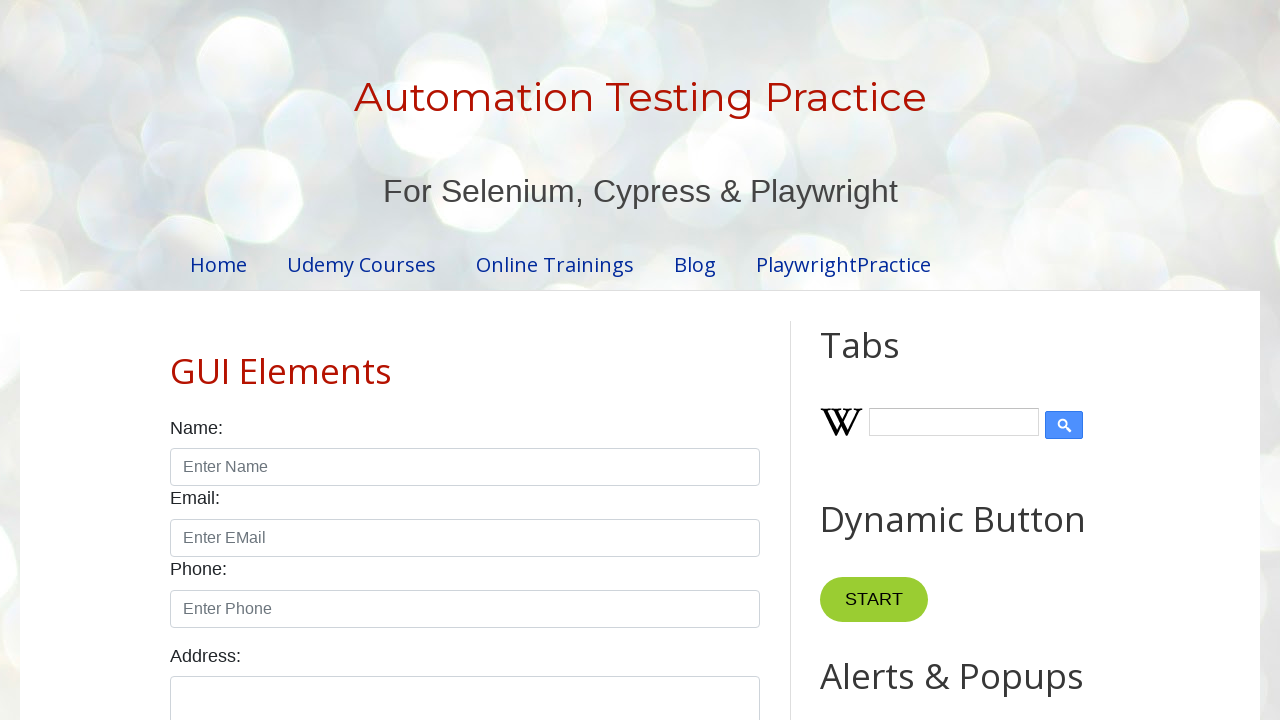

Evaluated dropdown multiple selection support: False
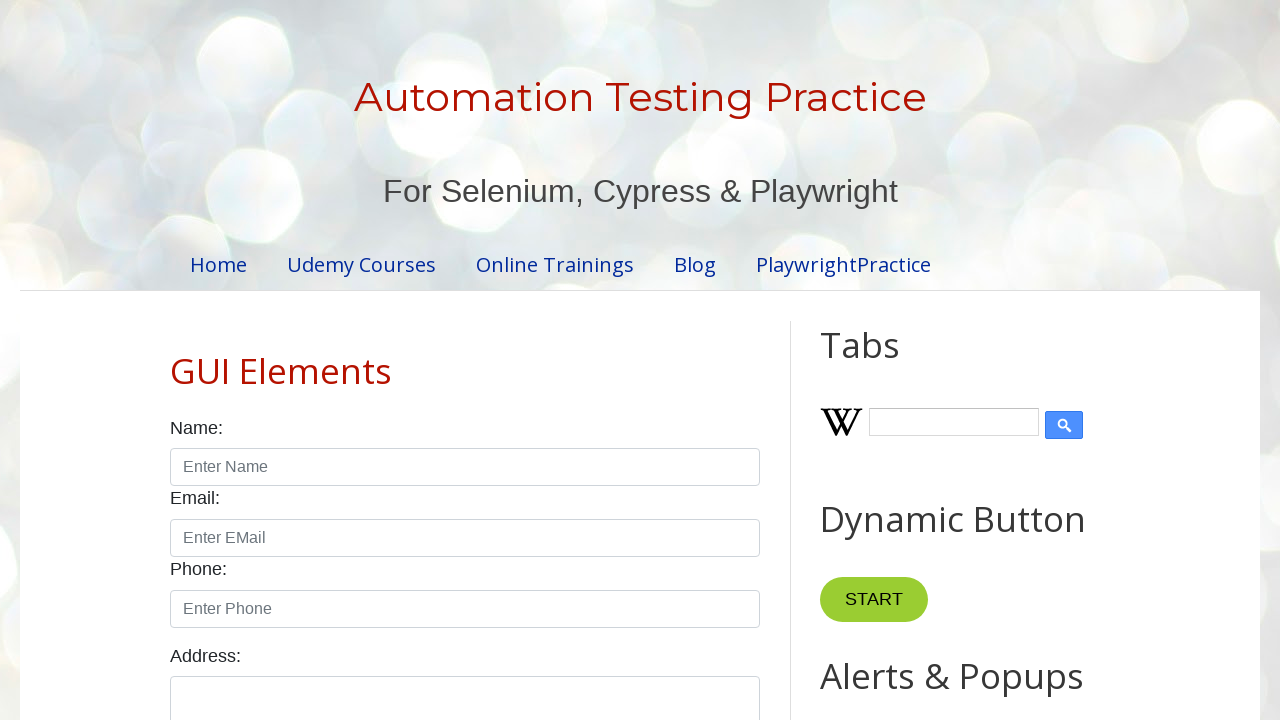

Retrieved all dropdown options - Total count: 10
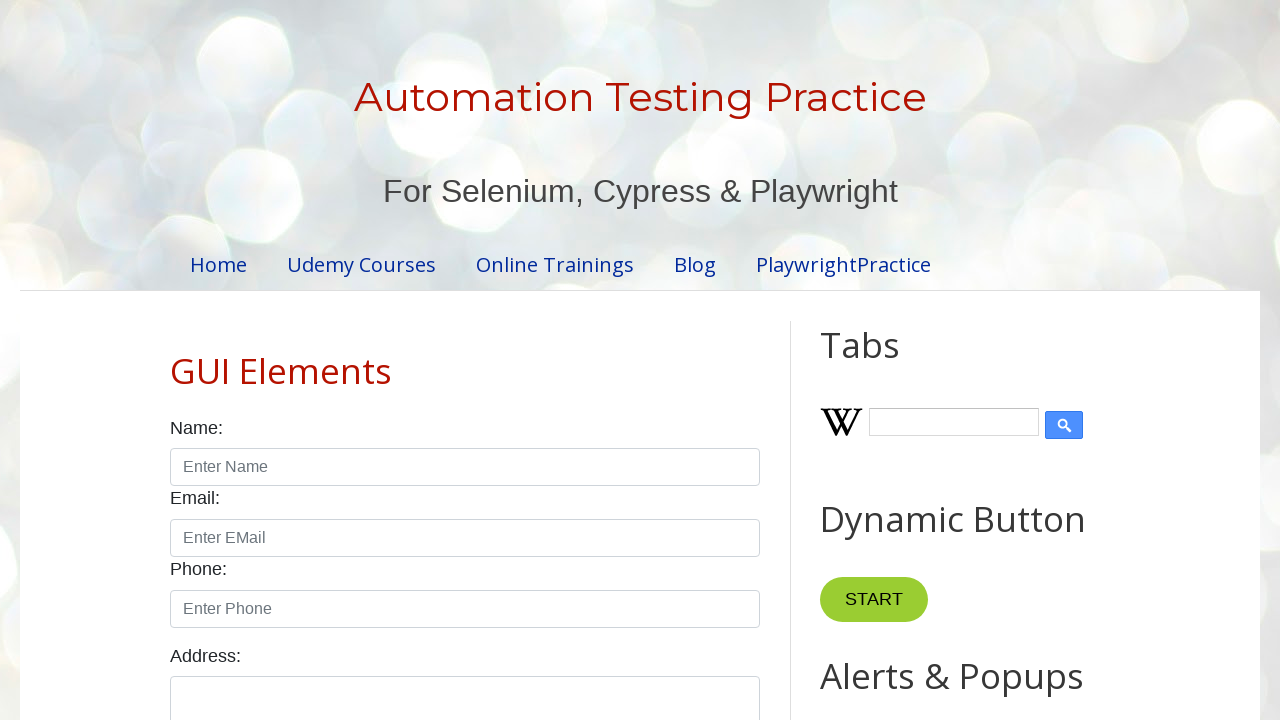

Iterated through dropdown option: 
        United States
      
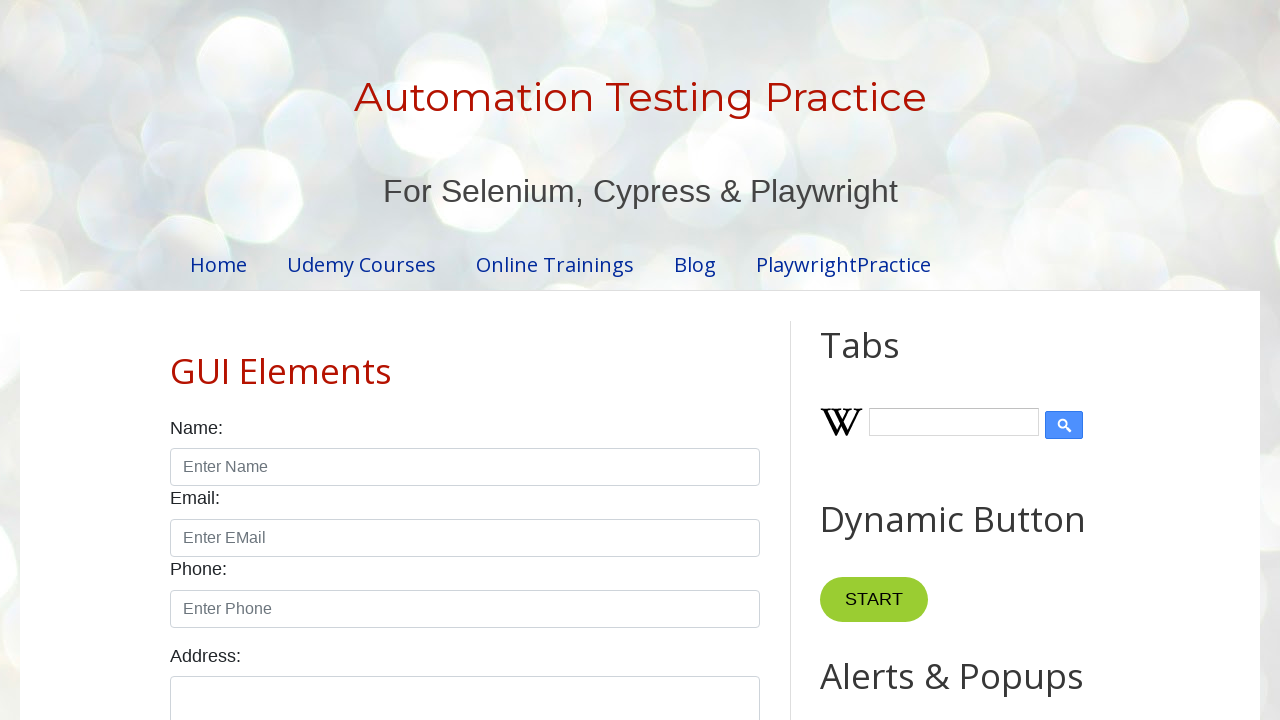

Iterated through dropdown option: 
        Canada
      
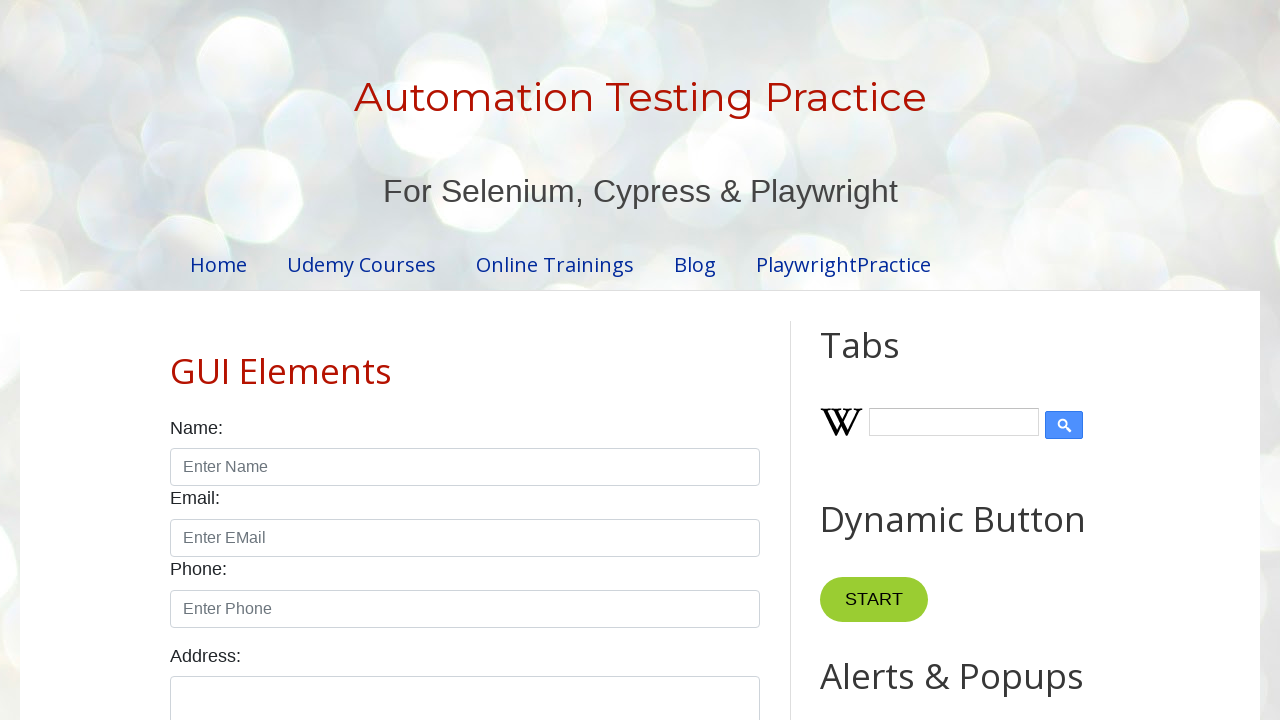

Iterated through dropdown option: 
        United Kingdom
      
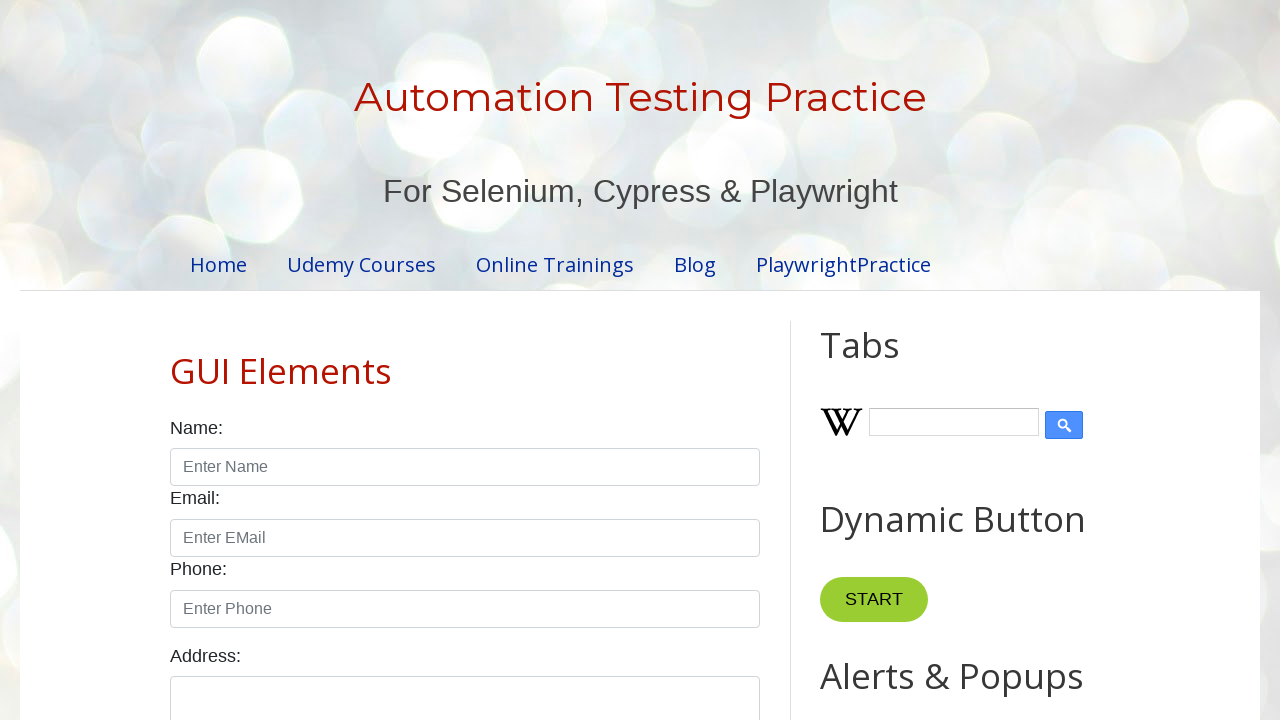

Iterated through dropdown option: 
        Germany
      
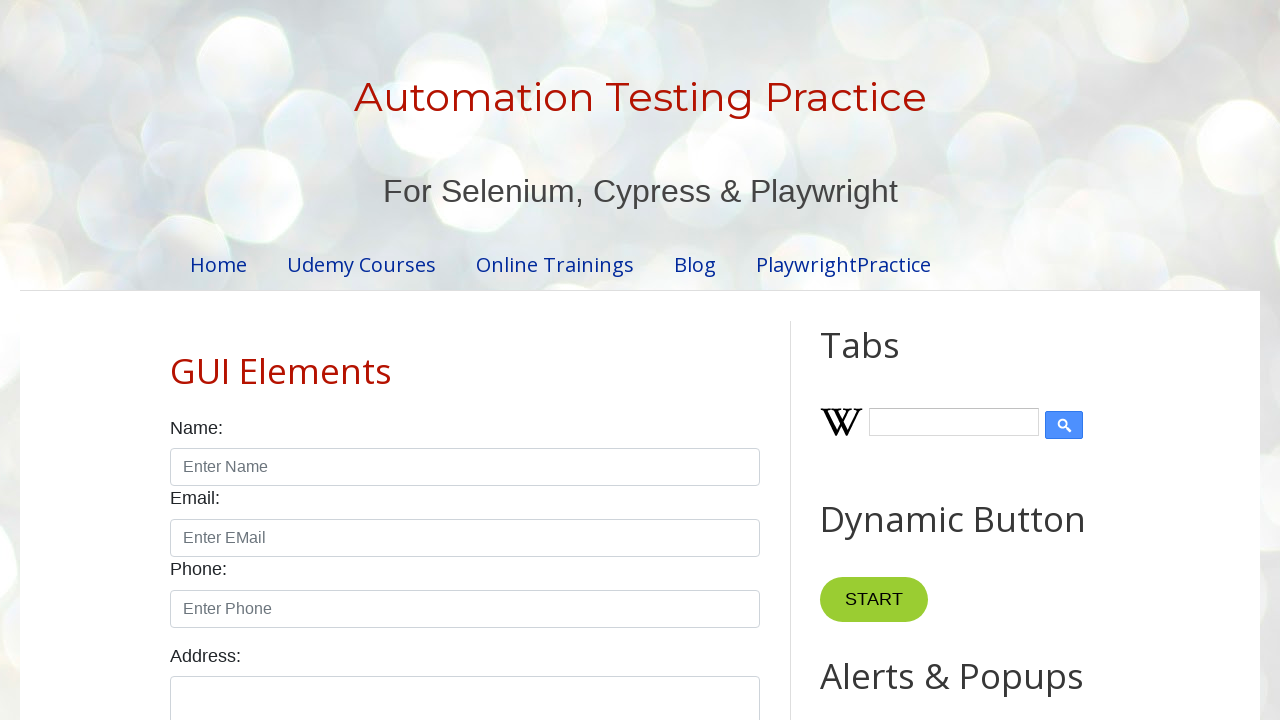

Iterated through dropdown option: 
        France
      
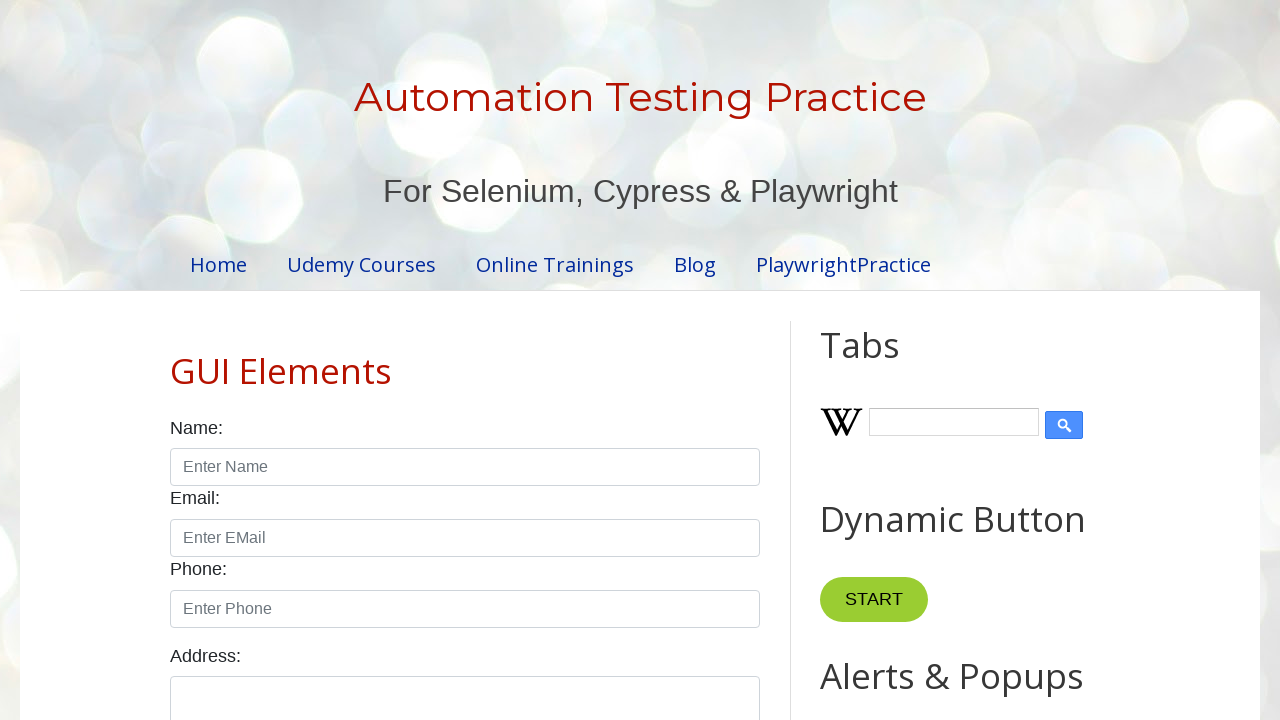

Iterated through dropdown option: 
        Australia
      
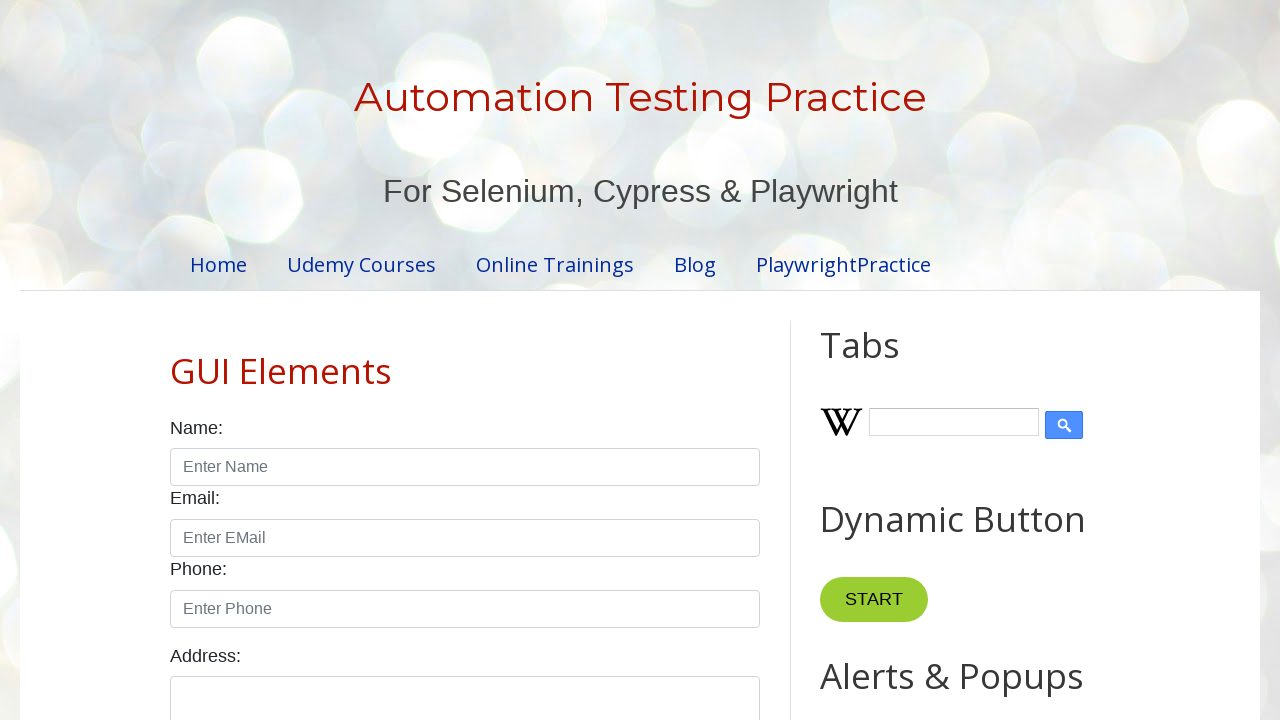

Iterated through dropdown option: 
        Japan
      
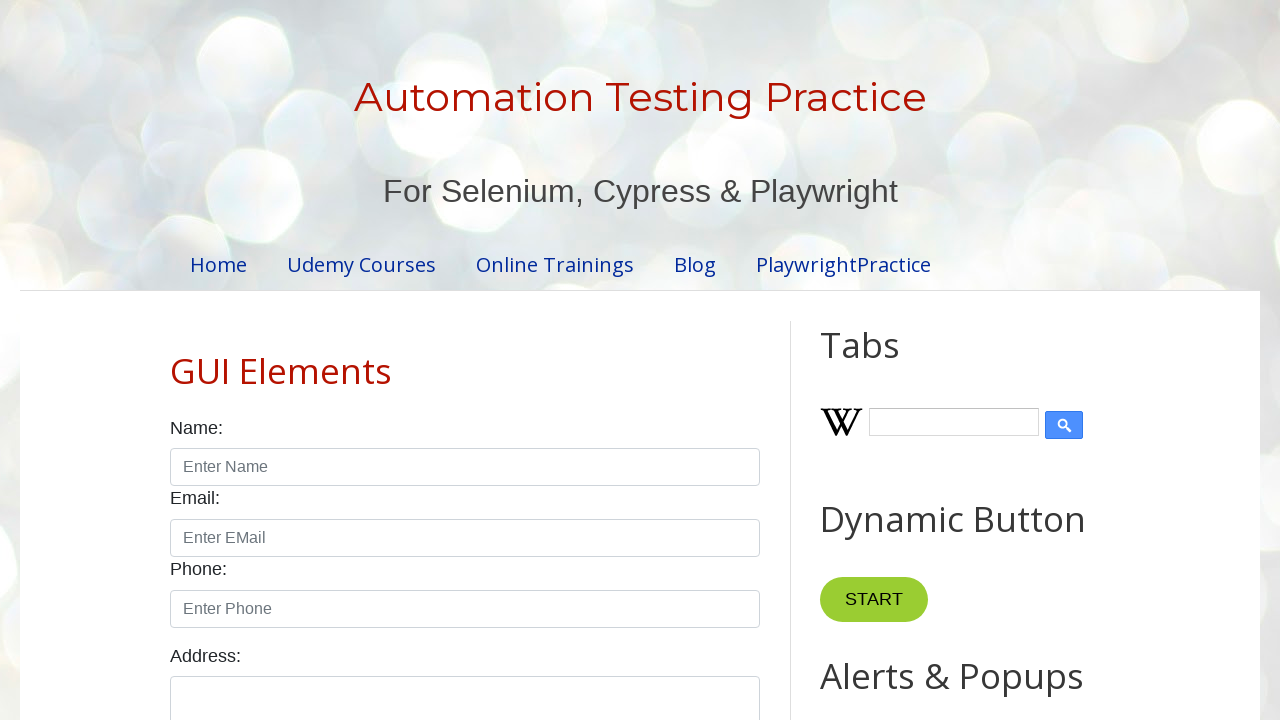

Iterated through dropdown option: 
        China
      
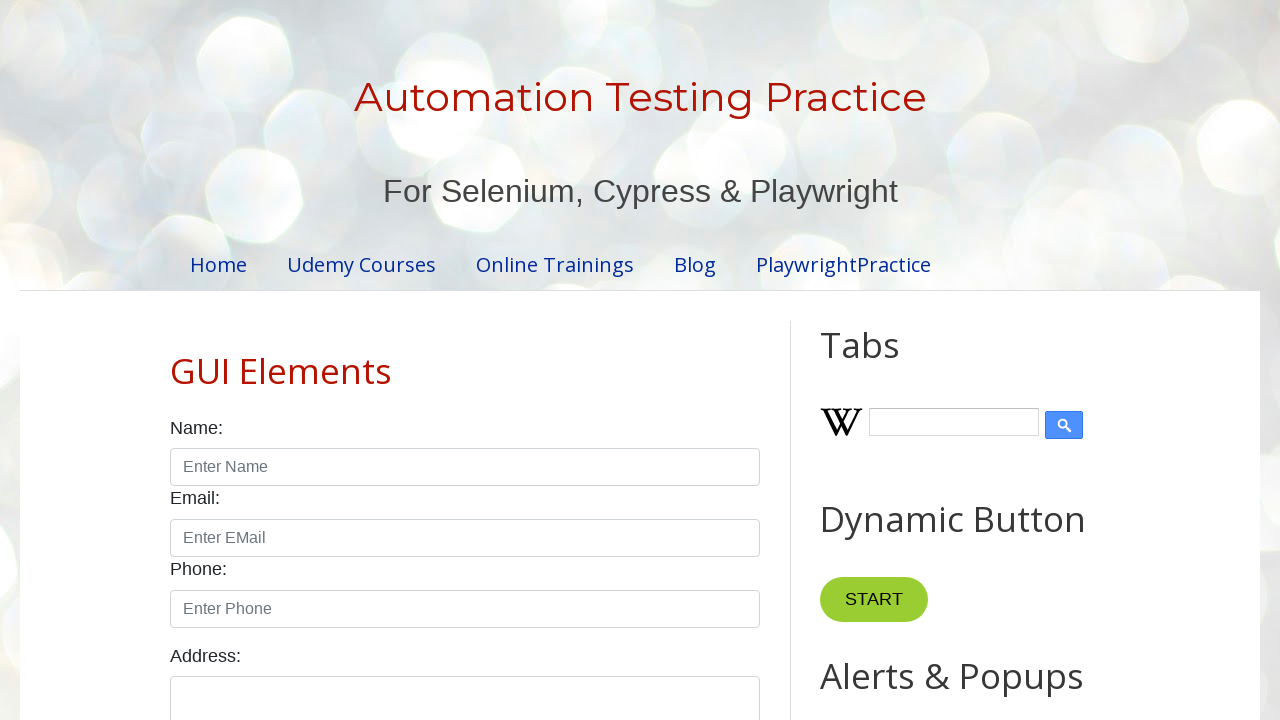

Iterated through dropdown option: 
        Brazil
      
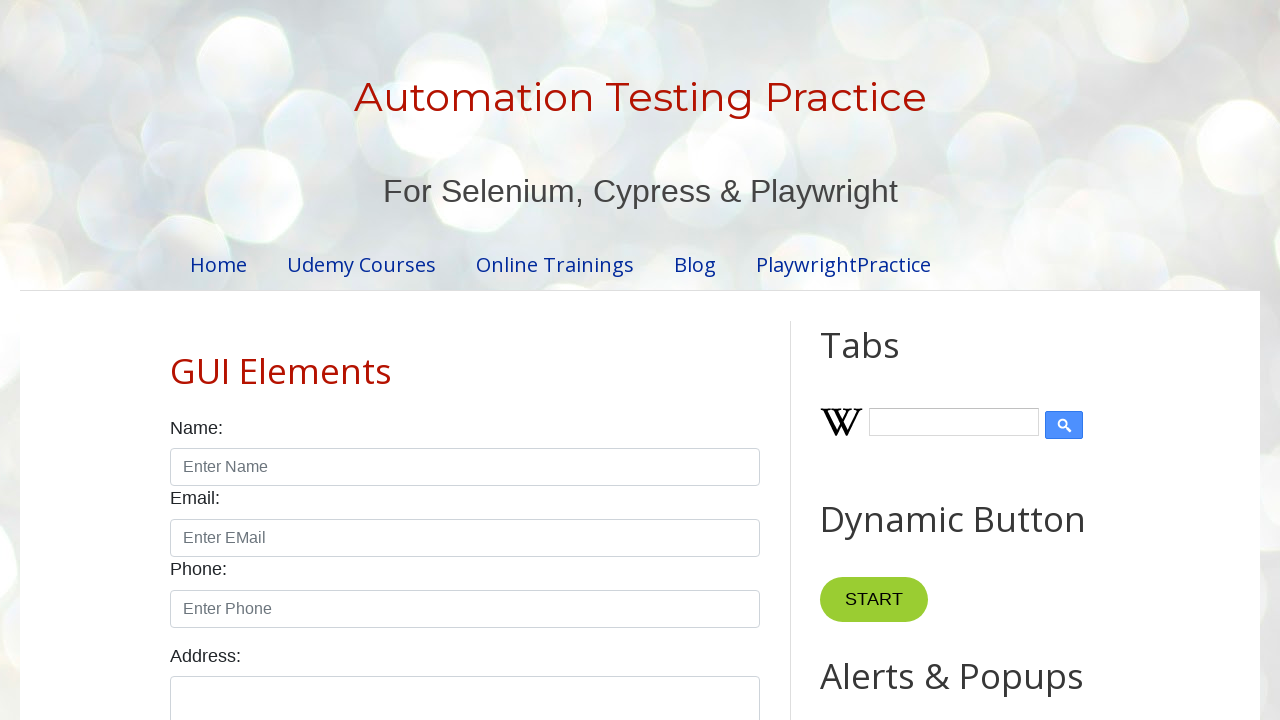

Iterated through dropdown option: 
        India
      
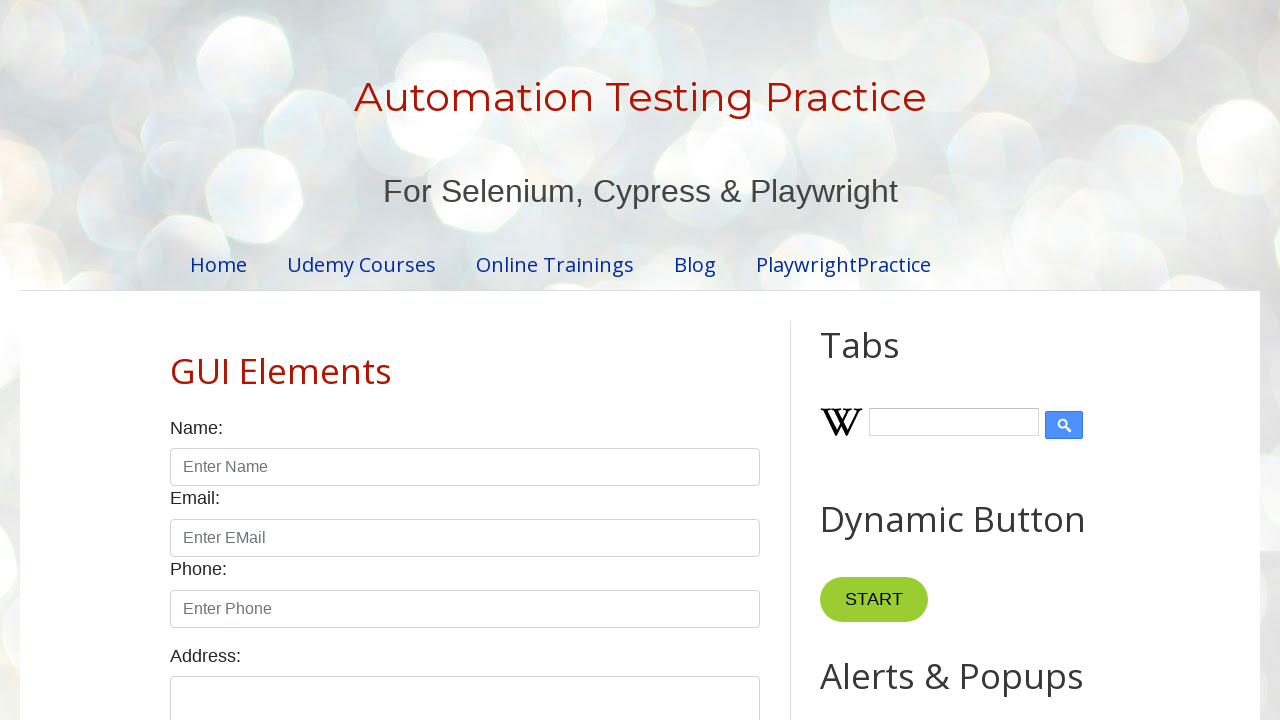

Selected 'China' option from country dropdown on select#country
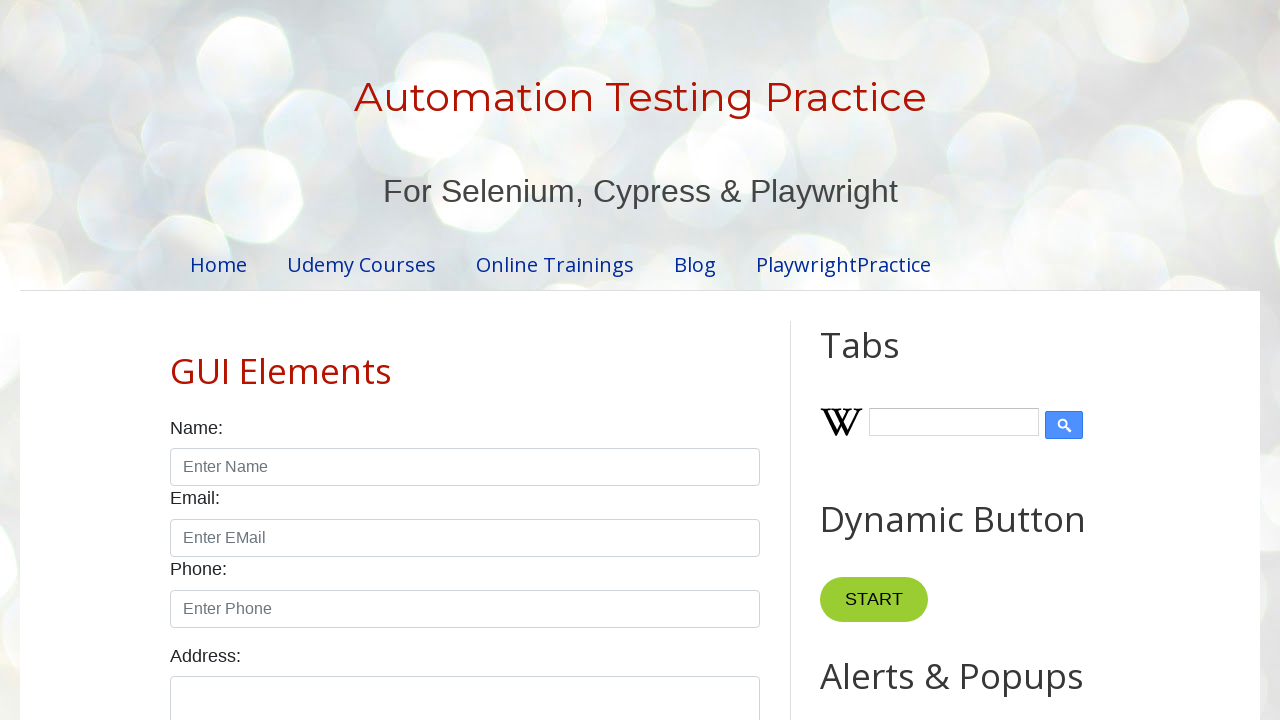

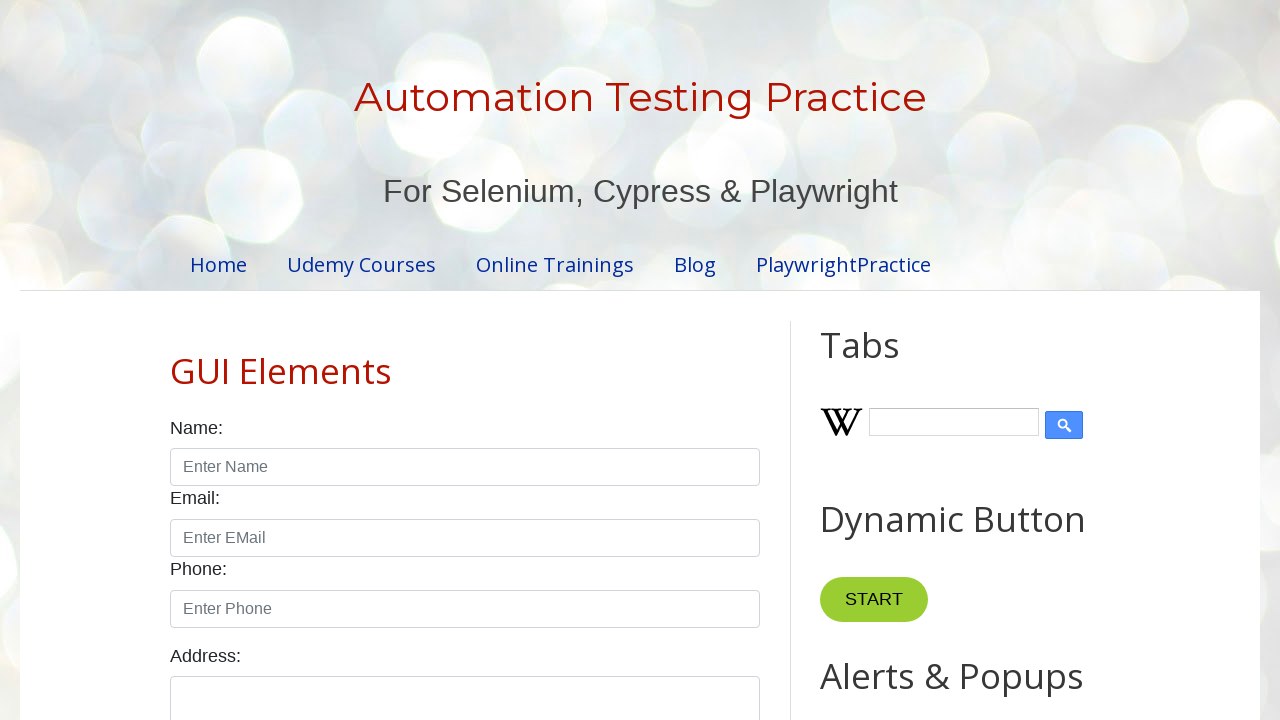